Navigates to Rediff signup page and clicks on the "Advertise with us" link

Starting URL: https://is.rediff.com/signup/register

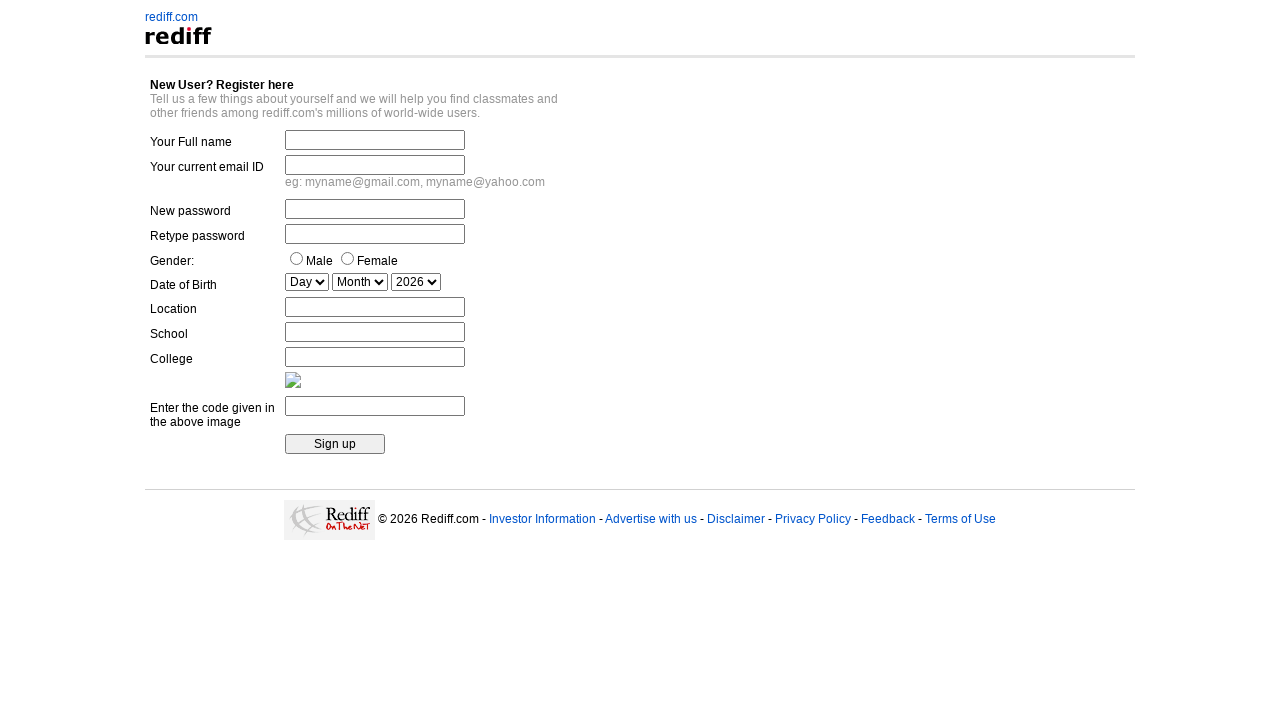

Navigated to Rediff signup page
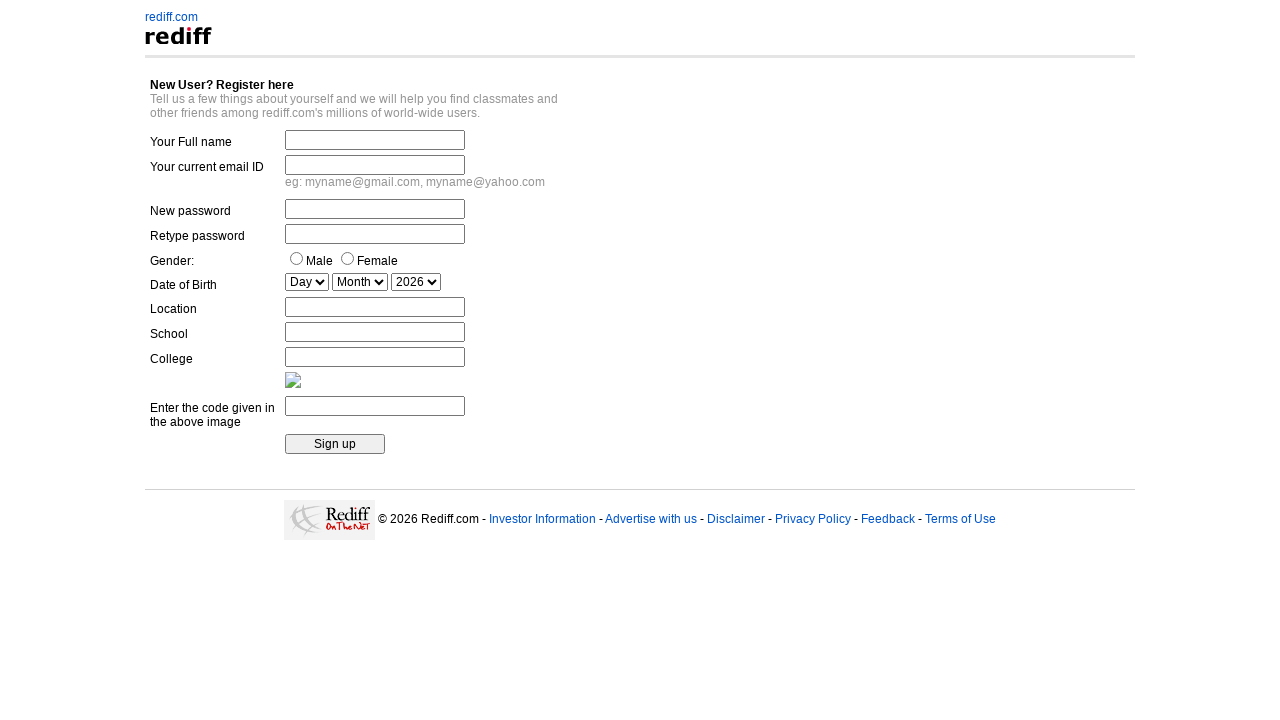

Clicked on 'Advertise with us' link at (651, 519) on a:text('Advertise with us')
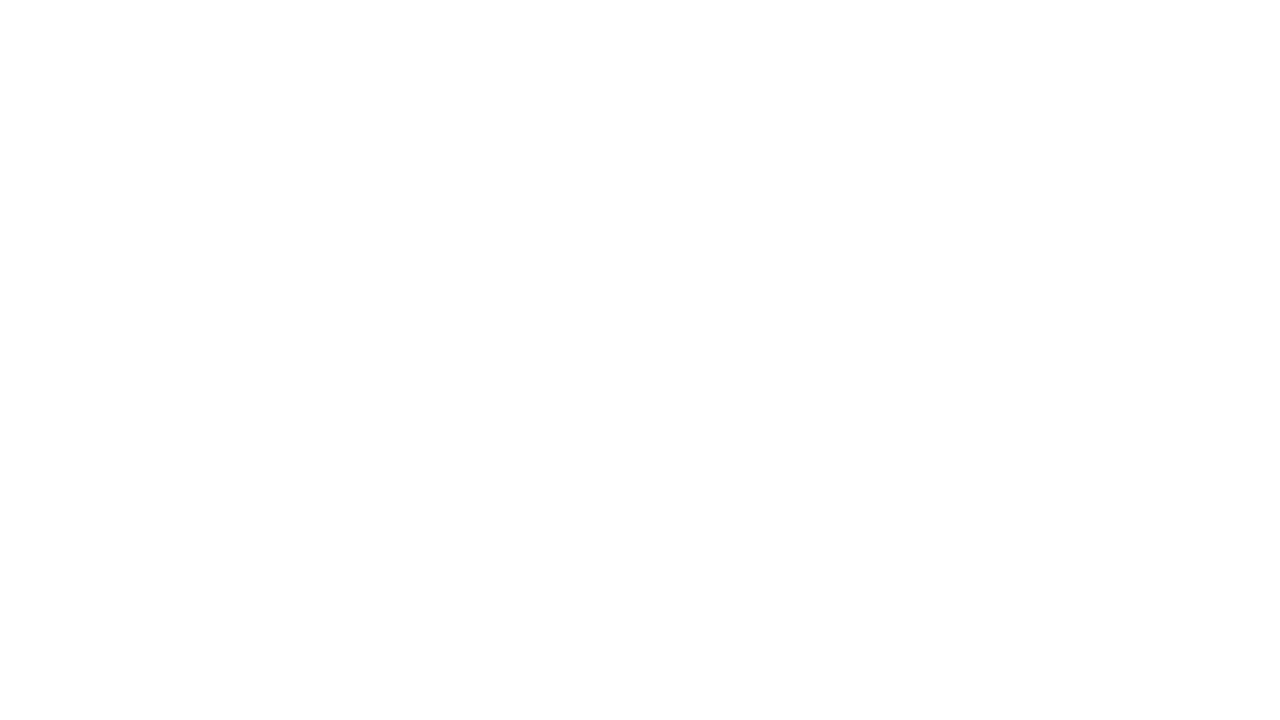

Page navigation completed and network idle
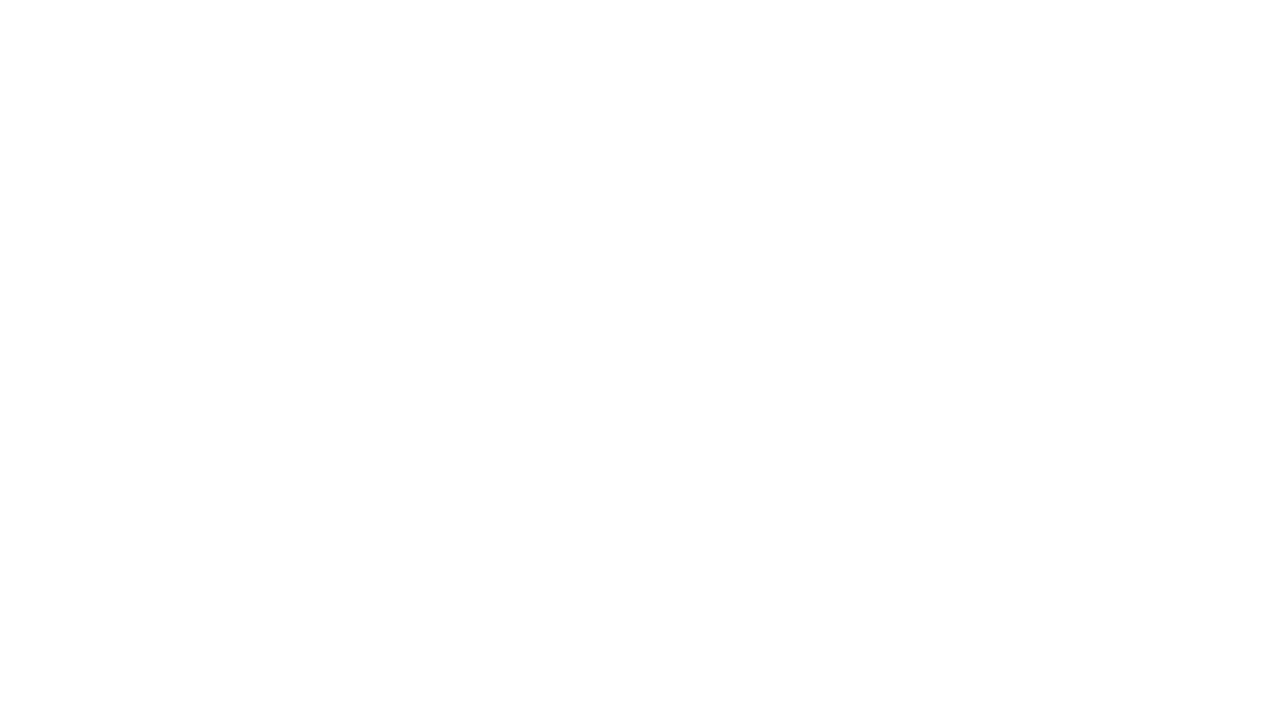

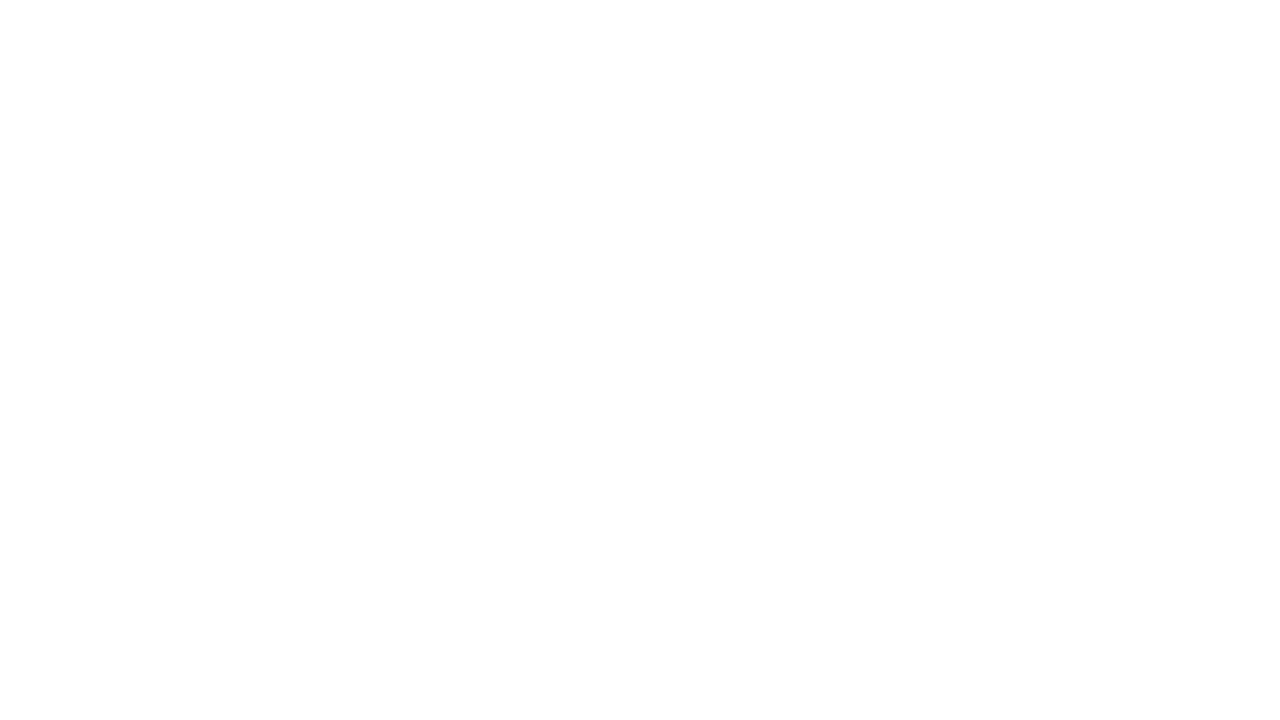